Tests dropdown selection by selecting options from single and multi-select dropdowns

Starting URL: https://demoqa.com/select-menu

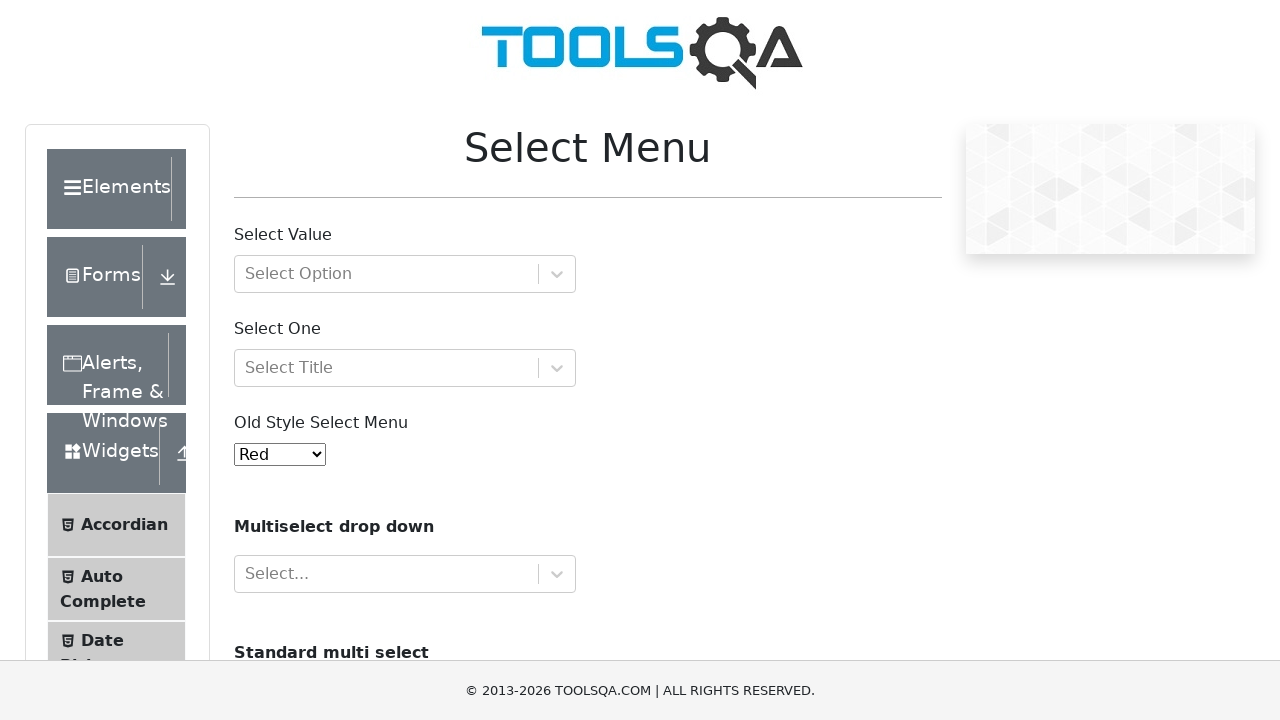

Selected value '2' from old select menu on #oldSelectMenu
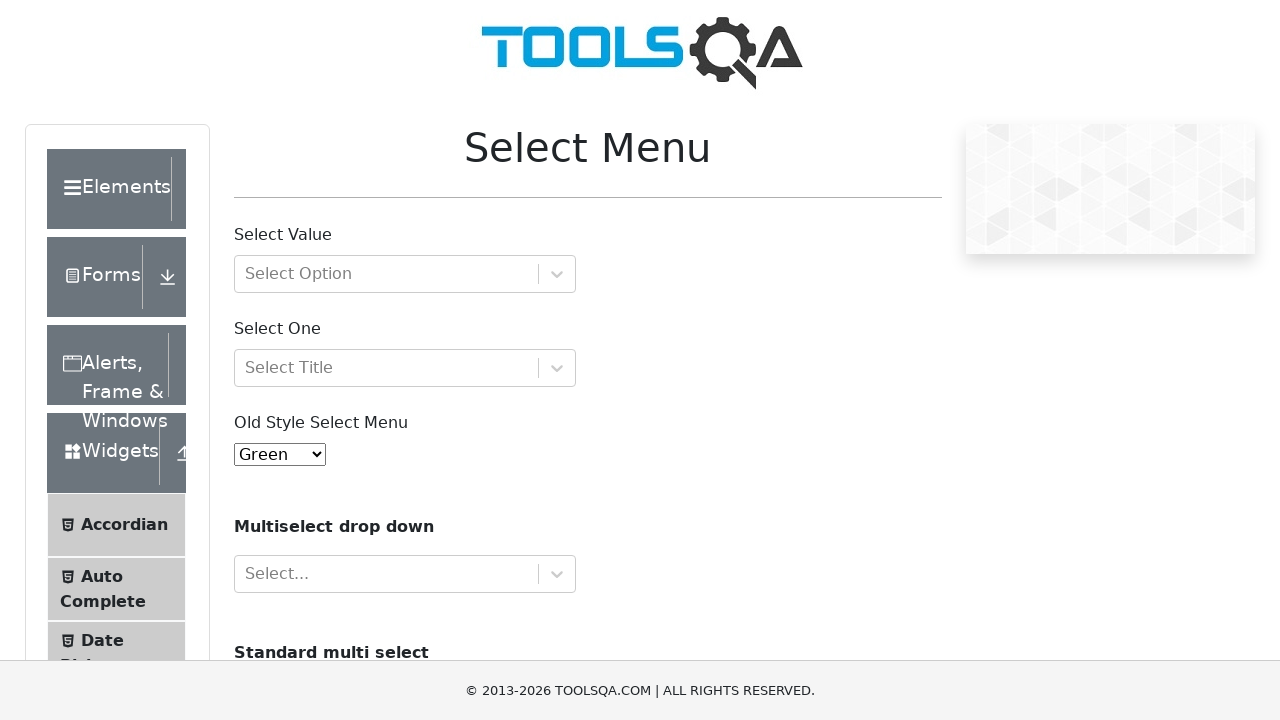

Selected multiple values 'volvo' and 'audi' from cars dropdown on #cars
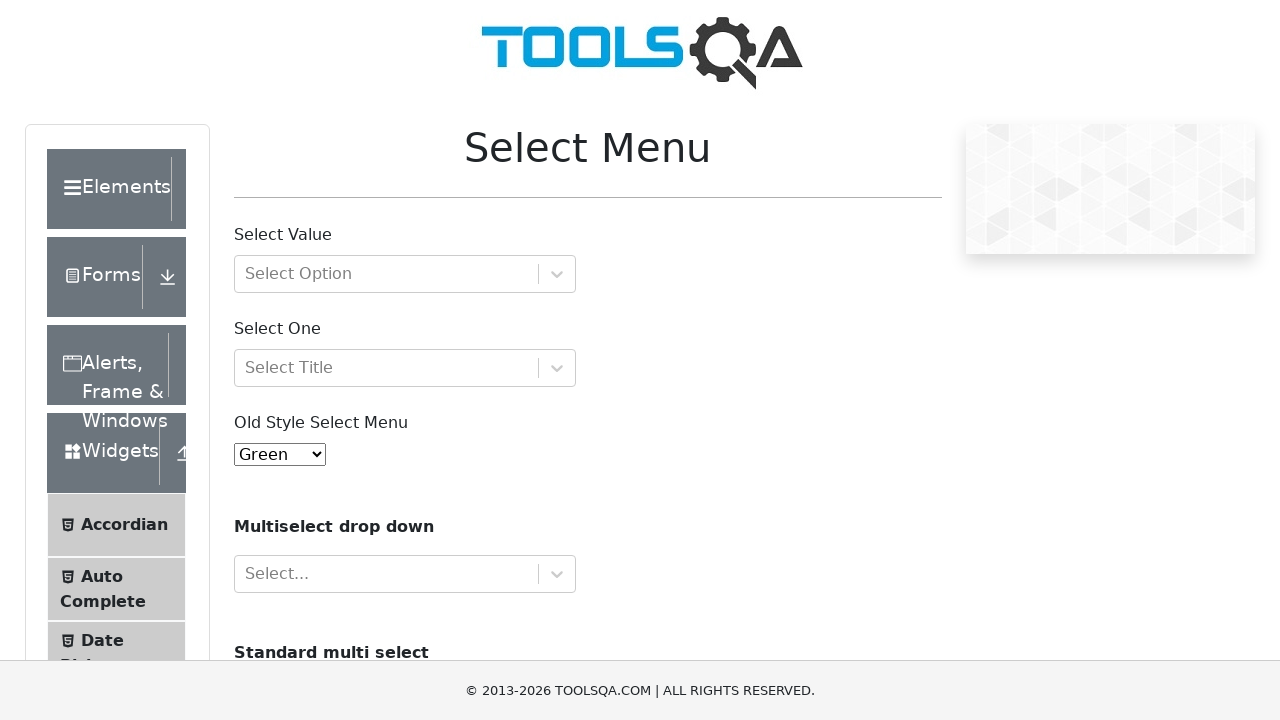

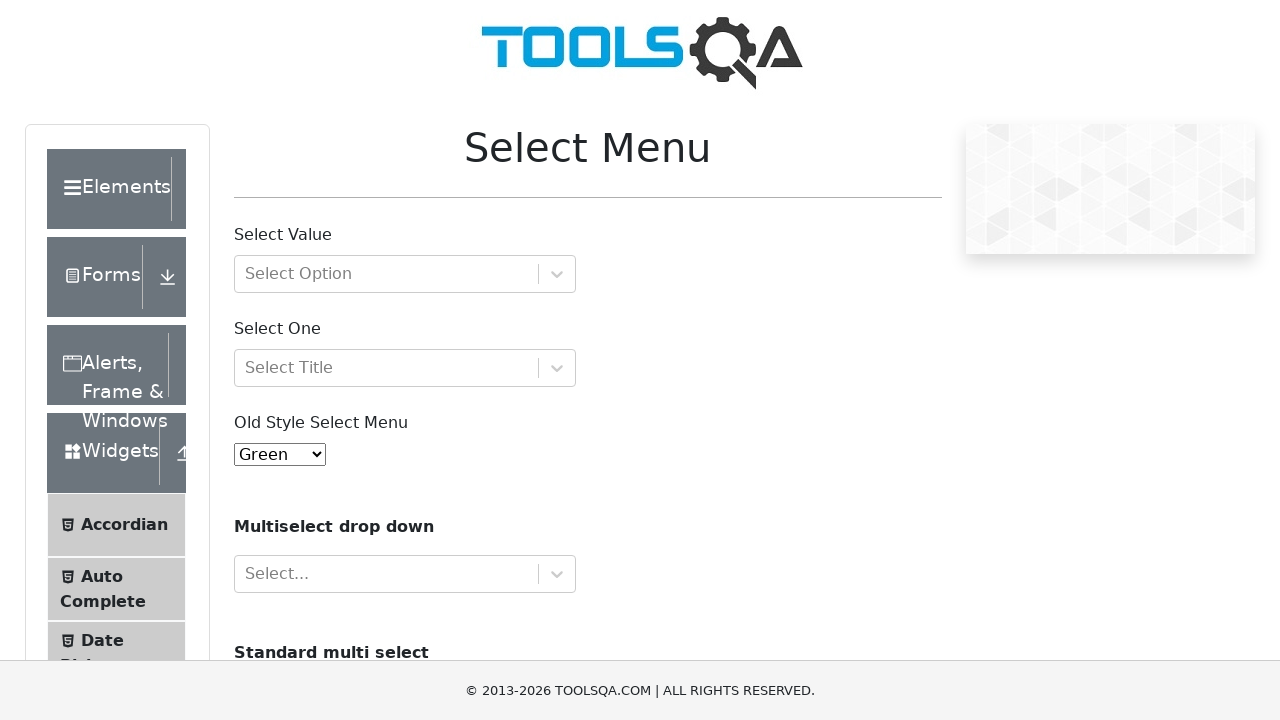